Navigates to Swarthmore College course catalog departments page and clicks on the first department link to view its courses.

Starting URL: https://catalog.swarthmore.edu/content.php?catoid=7&navoid=194

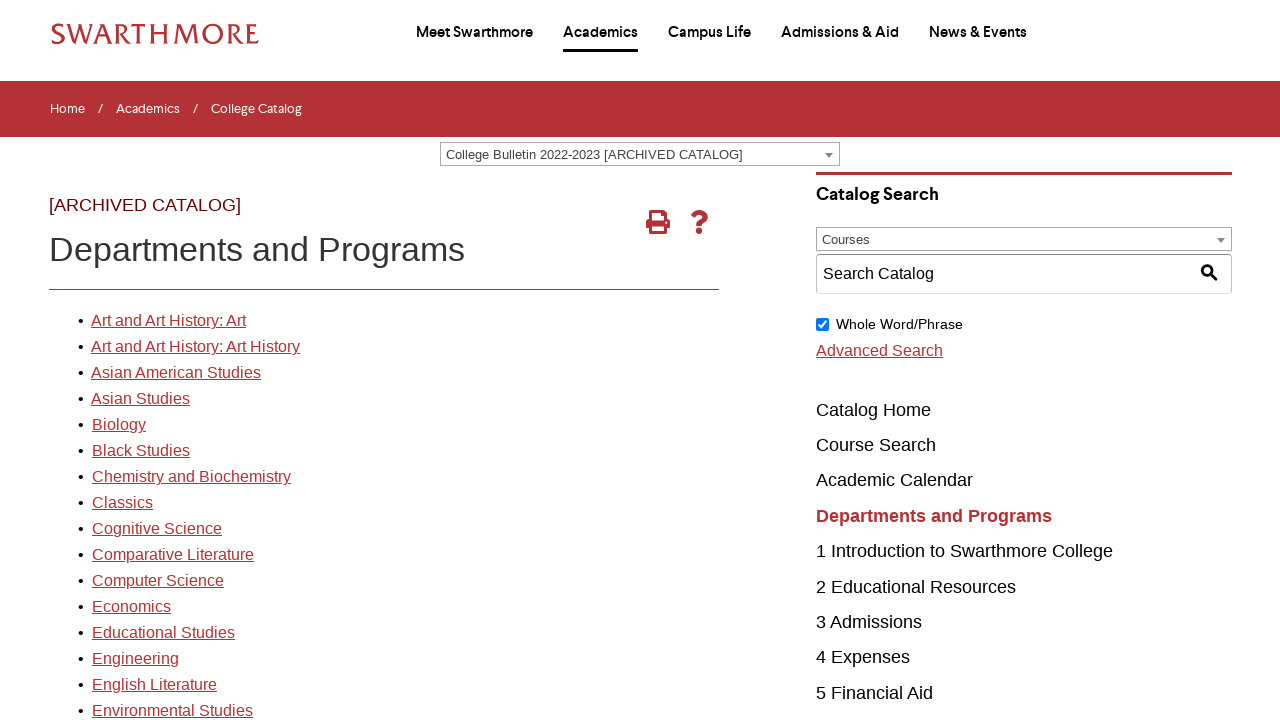

Clicked on the first department link in the catalog at (168, 321) on xpath=//*[@id='gateway-page']/body/table/tbody/tr[3]/td[1]/table/tbody/tr[2]/td[
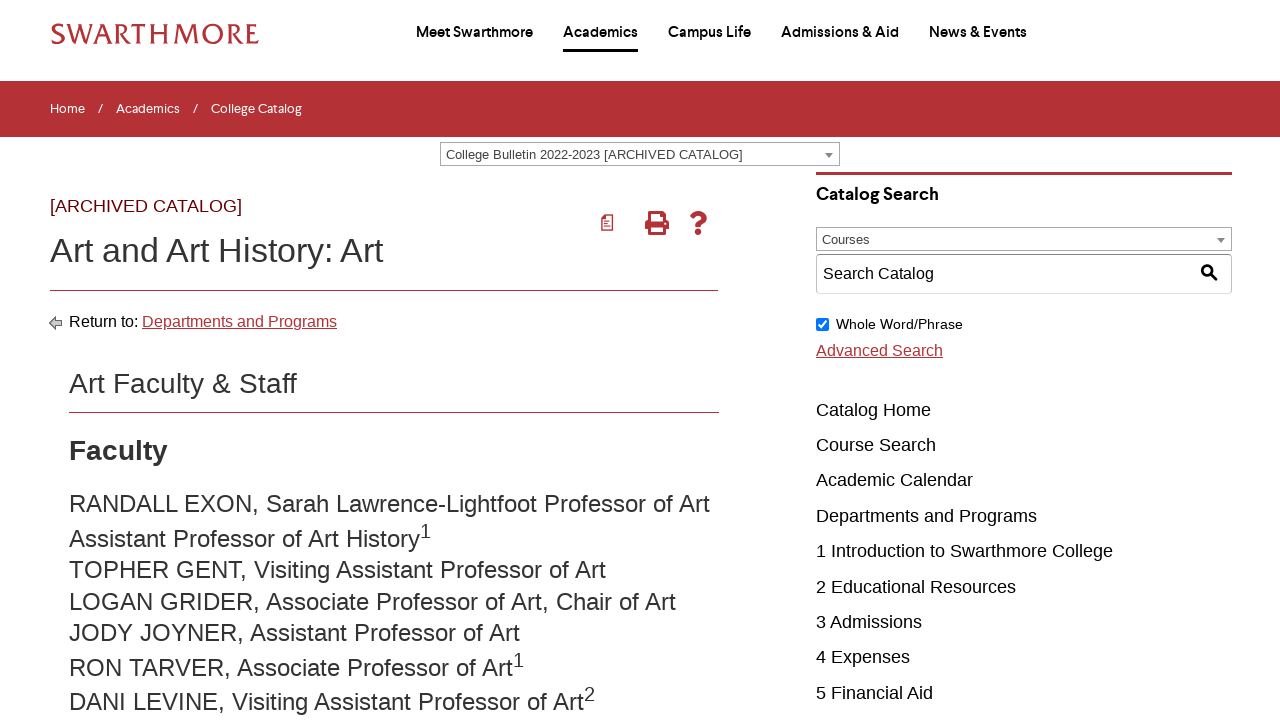

Department page loaded and network became idle
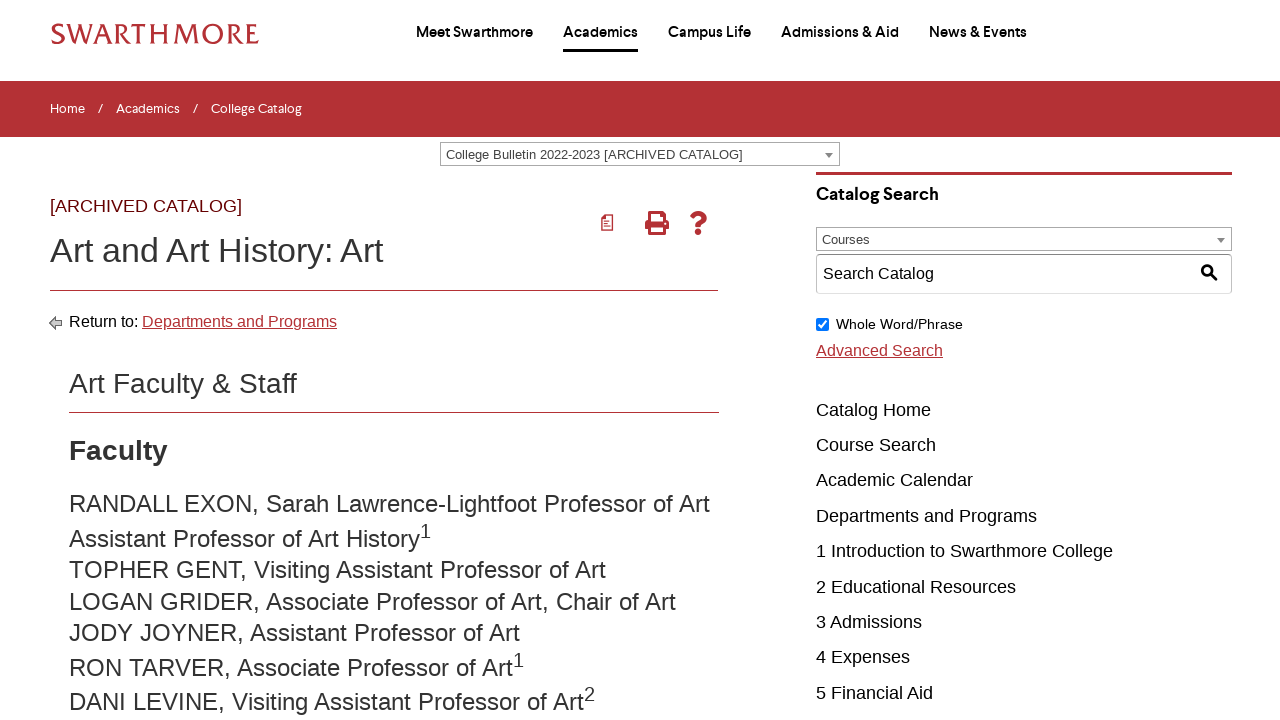

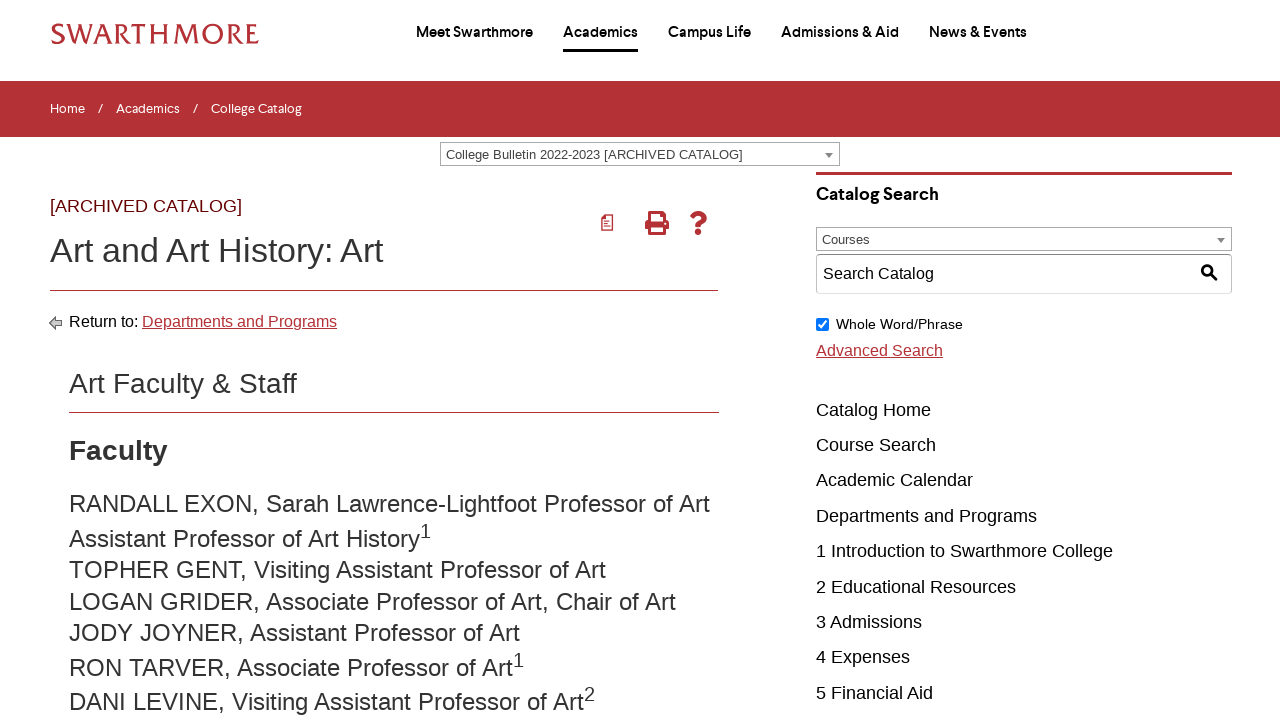